Tests mouse hover functionality by scrolling to an element, hovering over it, and clicking on menu items that appear

Starting URL: https://rahulshettyacademy.com/AutomationPractice/

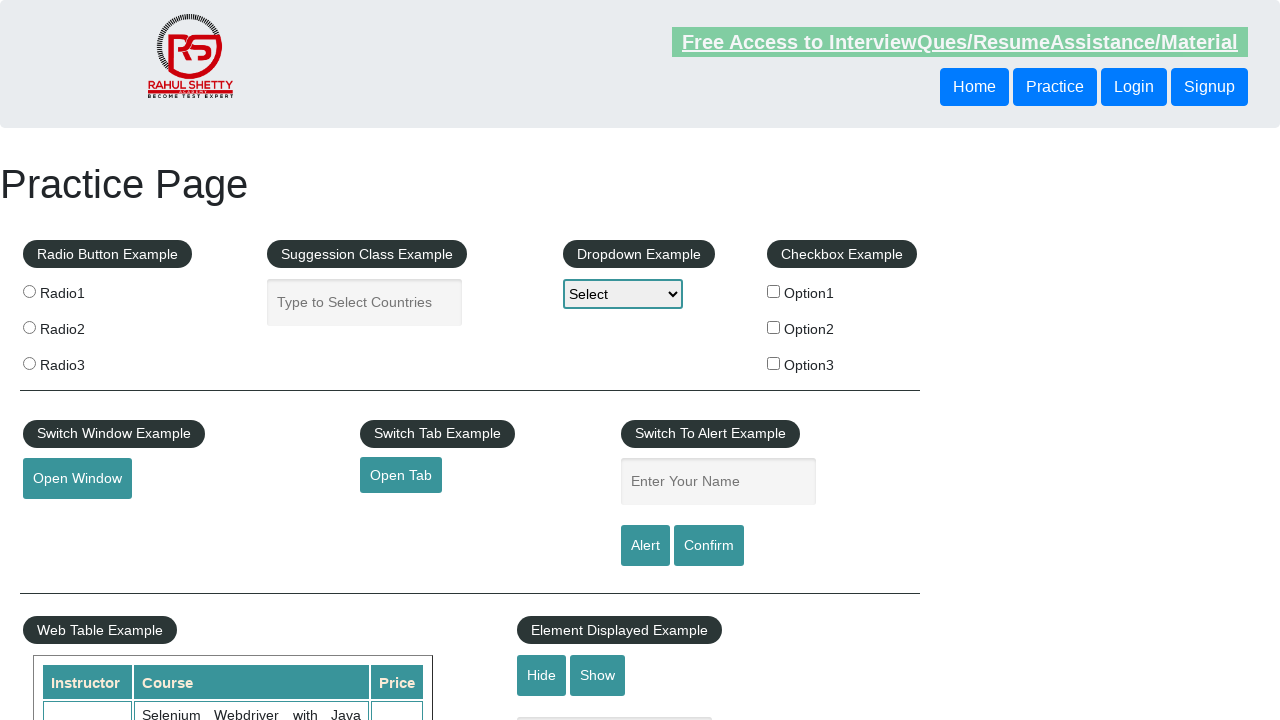

Scrolled down to mousehover element
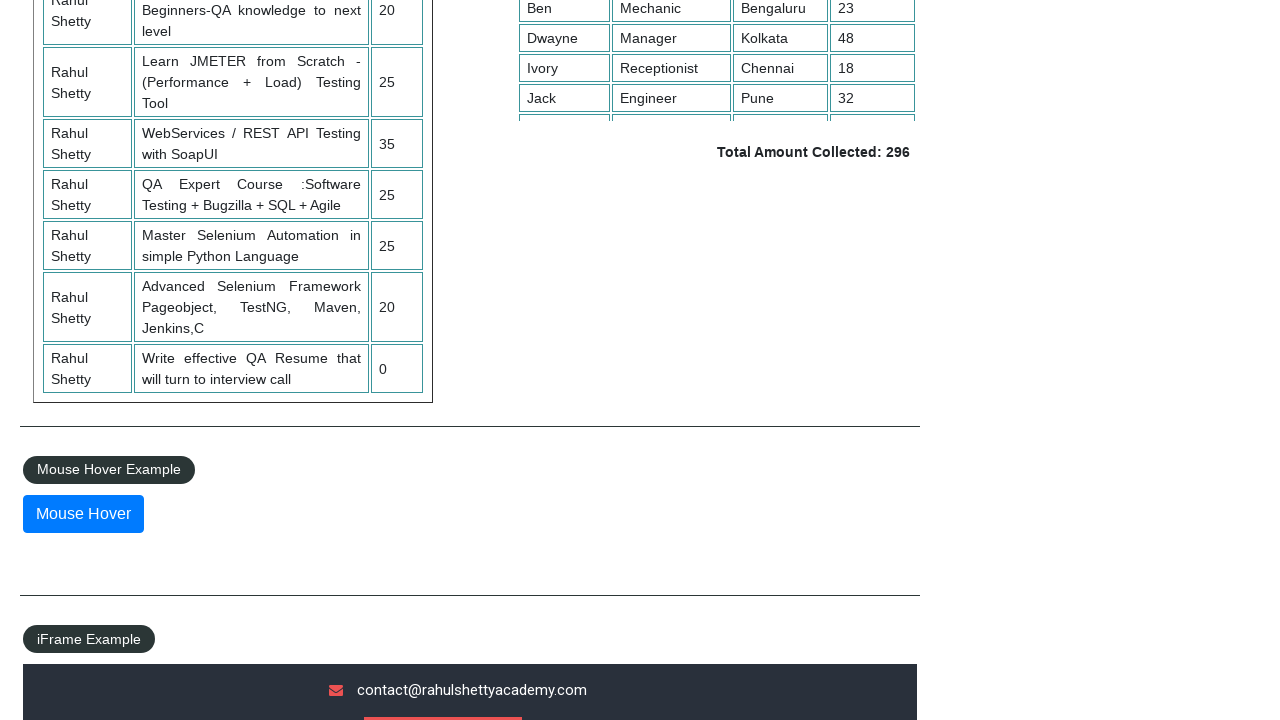

Hovered over mousehover element to reveal menu at (83, 514) on #mousehover
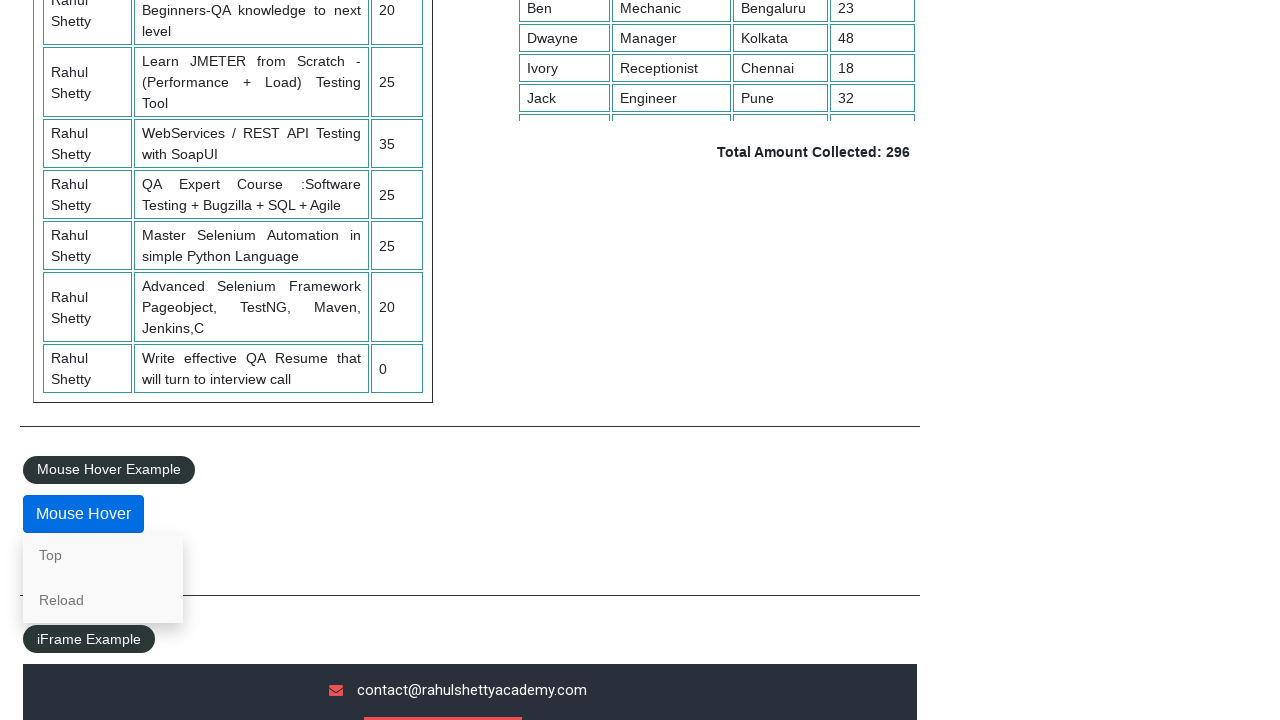

Clicked 'Top' link in hover menu at (103, 555) on a:text('Top')
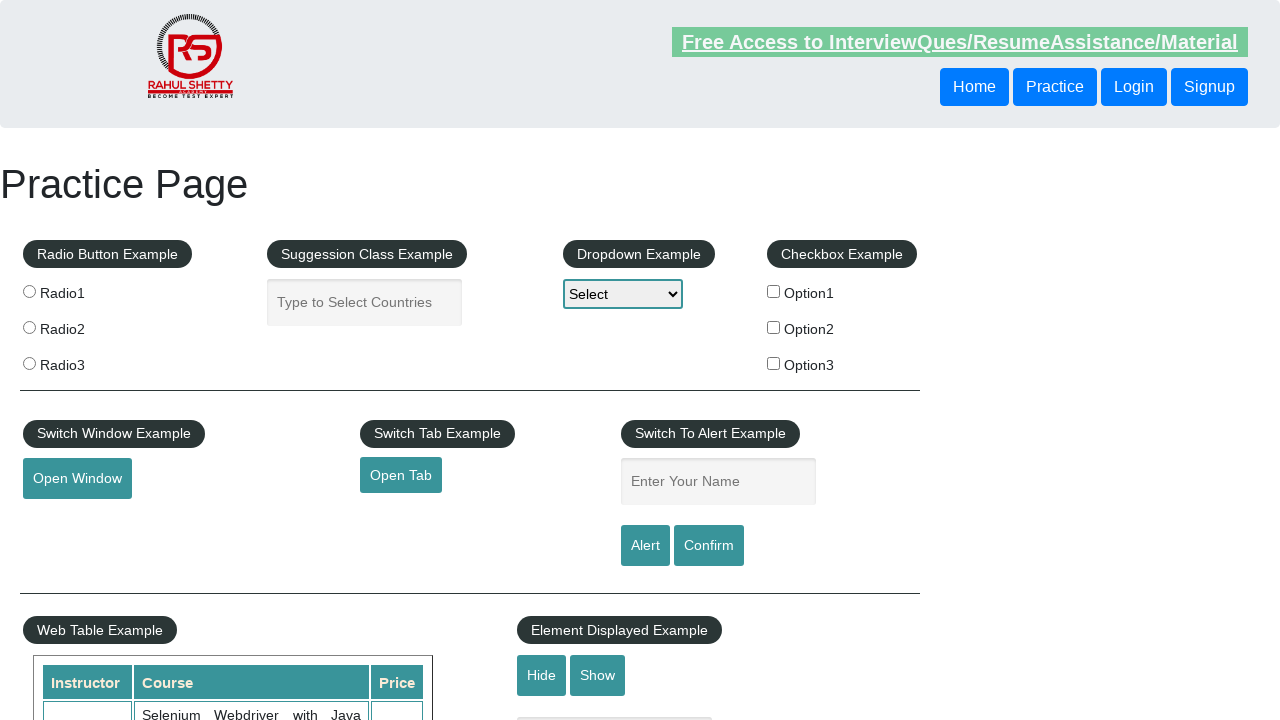

Scrolled down again to mousehover element
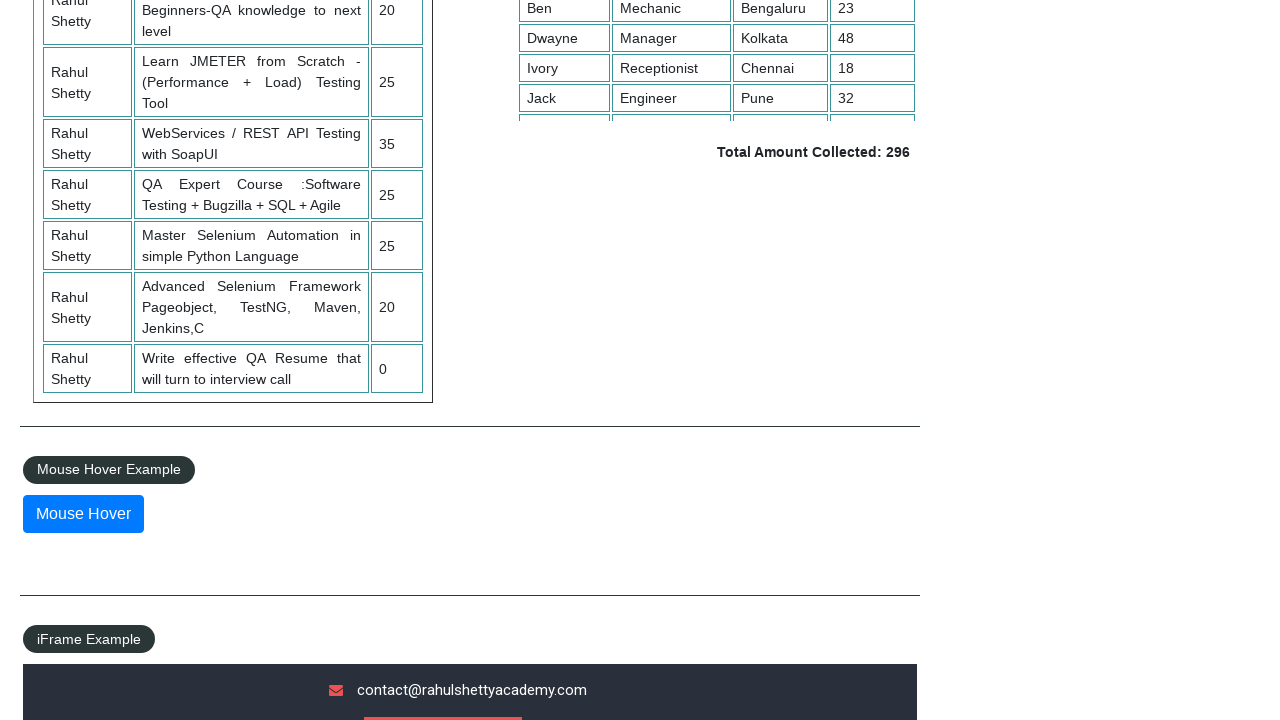

Hovered over mousehover element to reveal menu again at (83, 514) on #mousehover
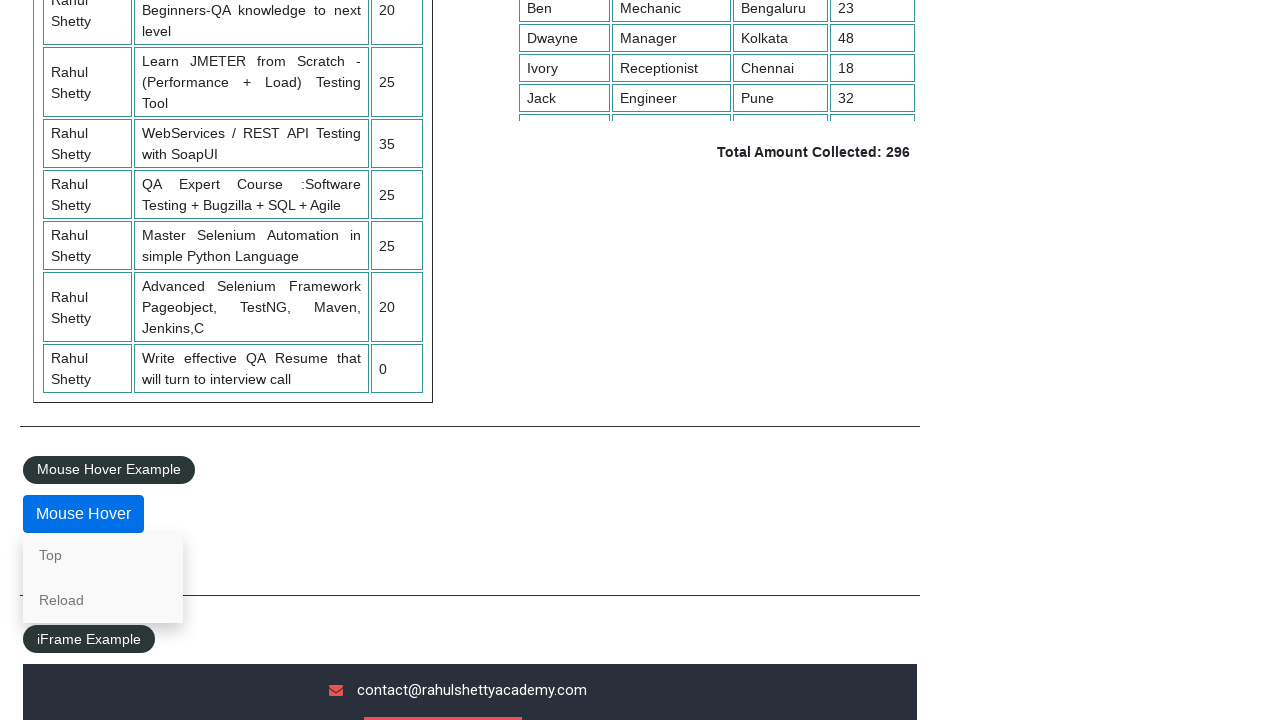

Clicked 'Reload' link in hover menu at (103, 600) on a:text('Reload')
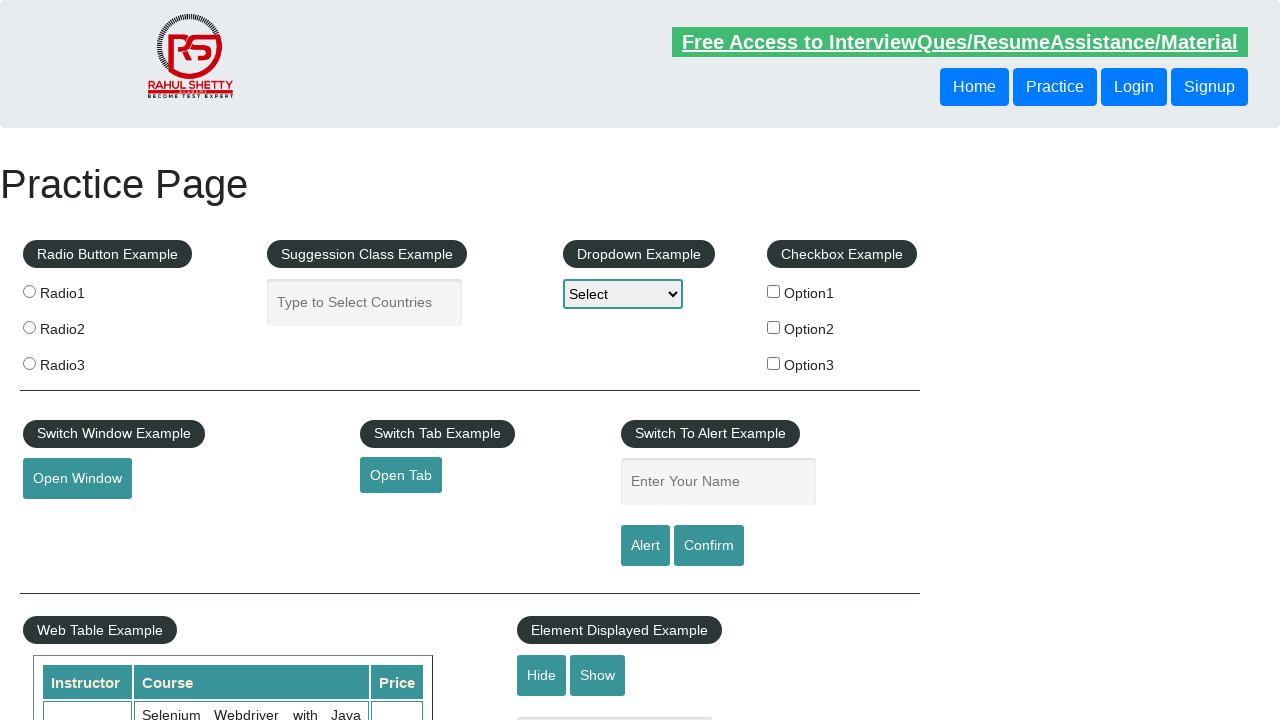

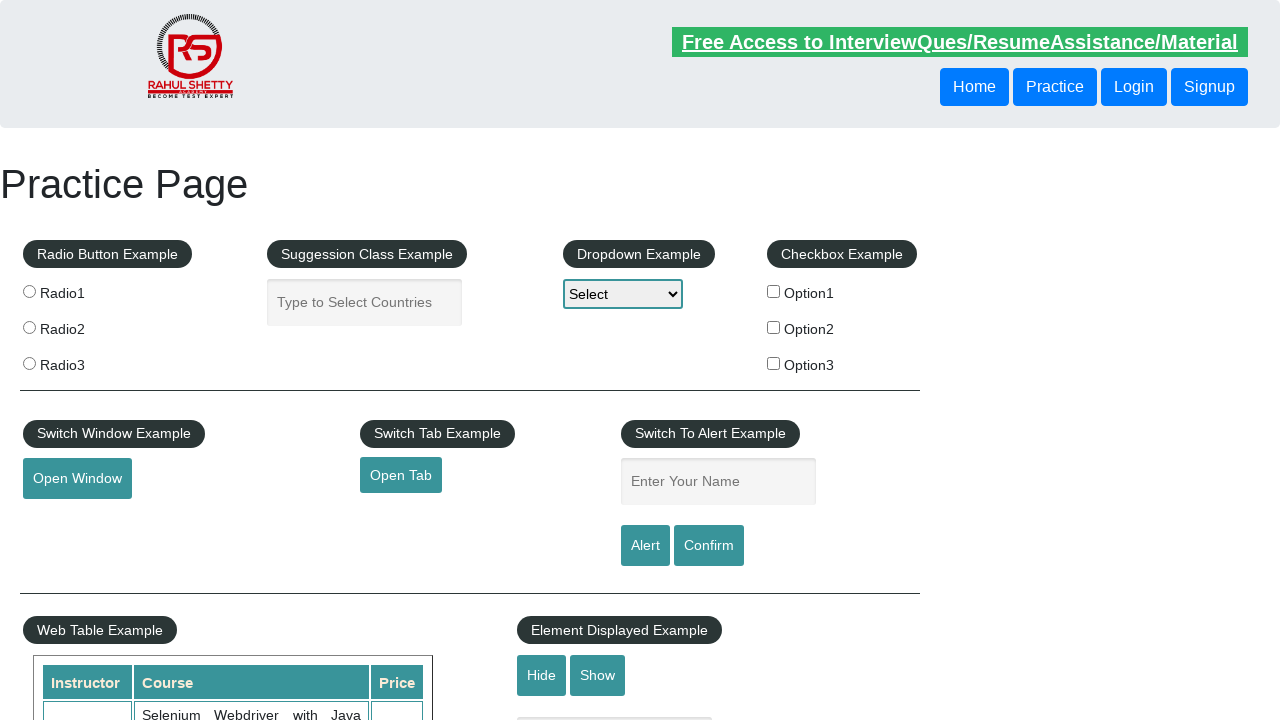